Tests pagination functionality on Quotes to Scrape website by navigating through multiple pages using the "Next" button to verify the pagination works correctly.

Starting URL: http://quotes.toscrape.com/

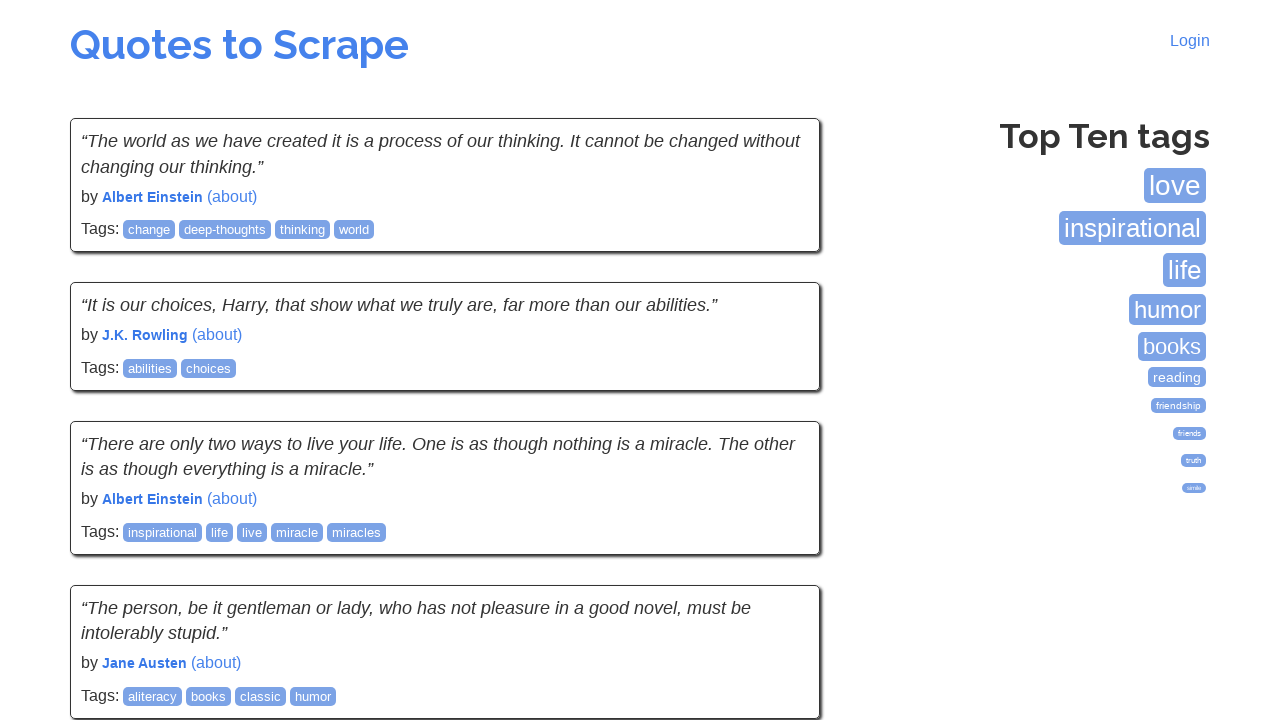

Waited for h2 heading to load
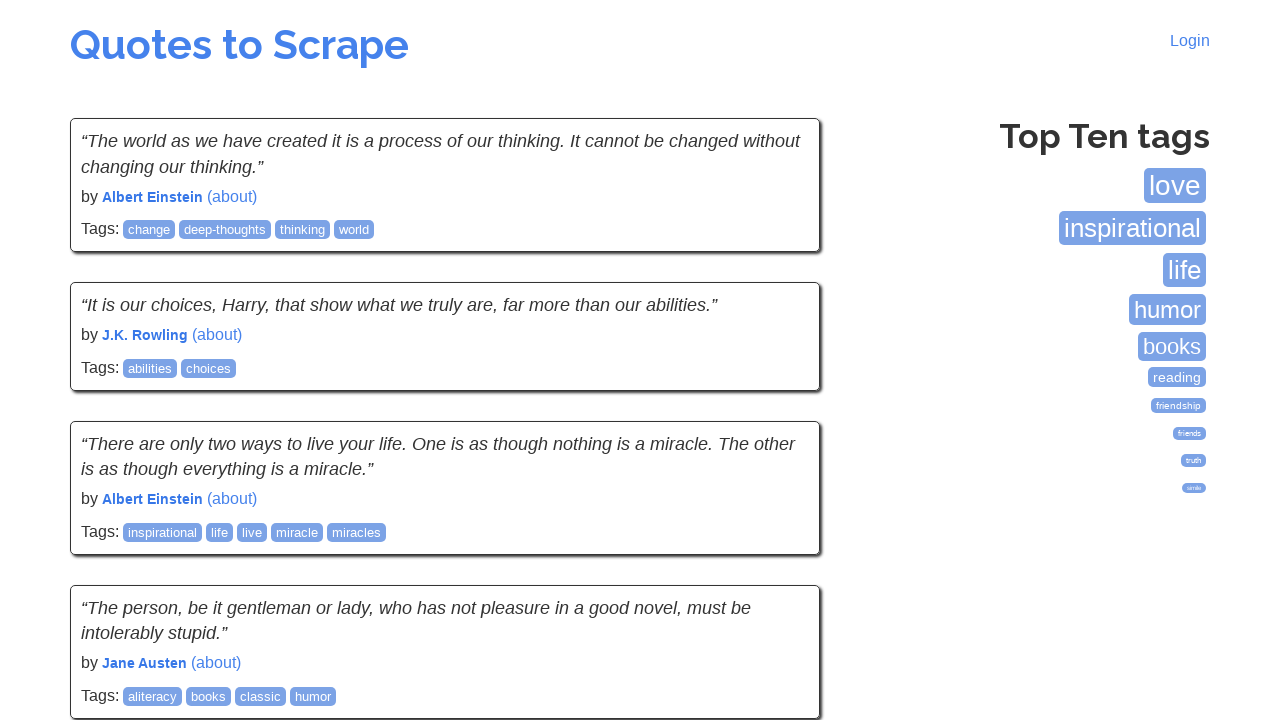

Waited for tags box to load
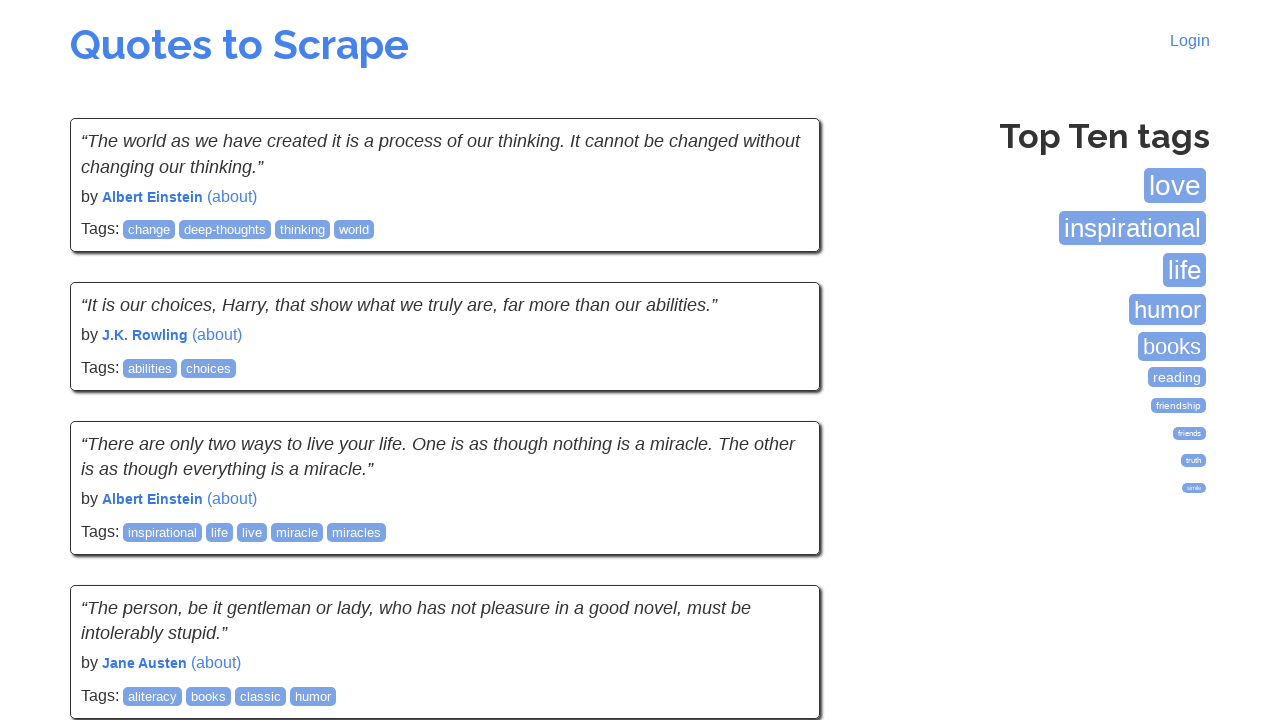

Verified quotes are displayed on the first page
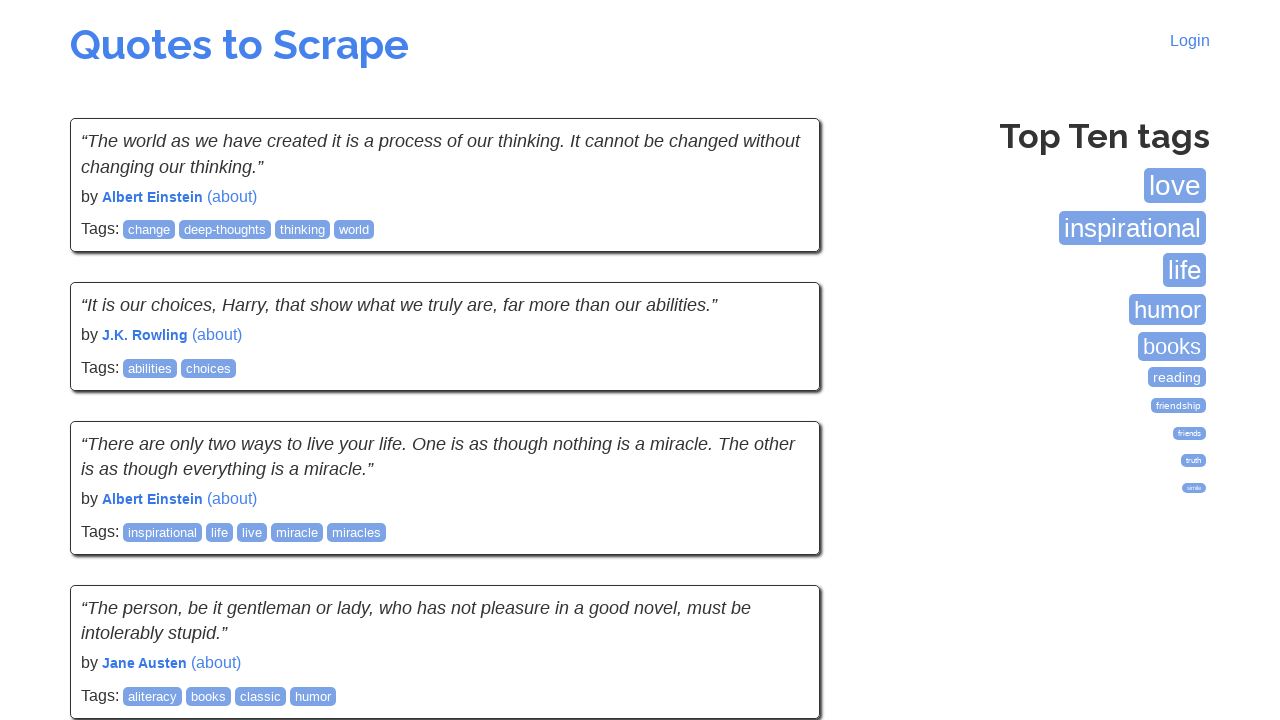

Clicked Next button to navigate to page 2 at (778, 542) on li.next a
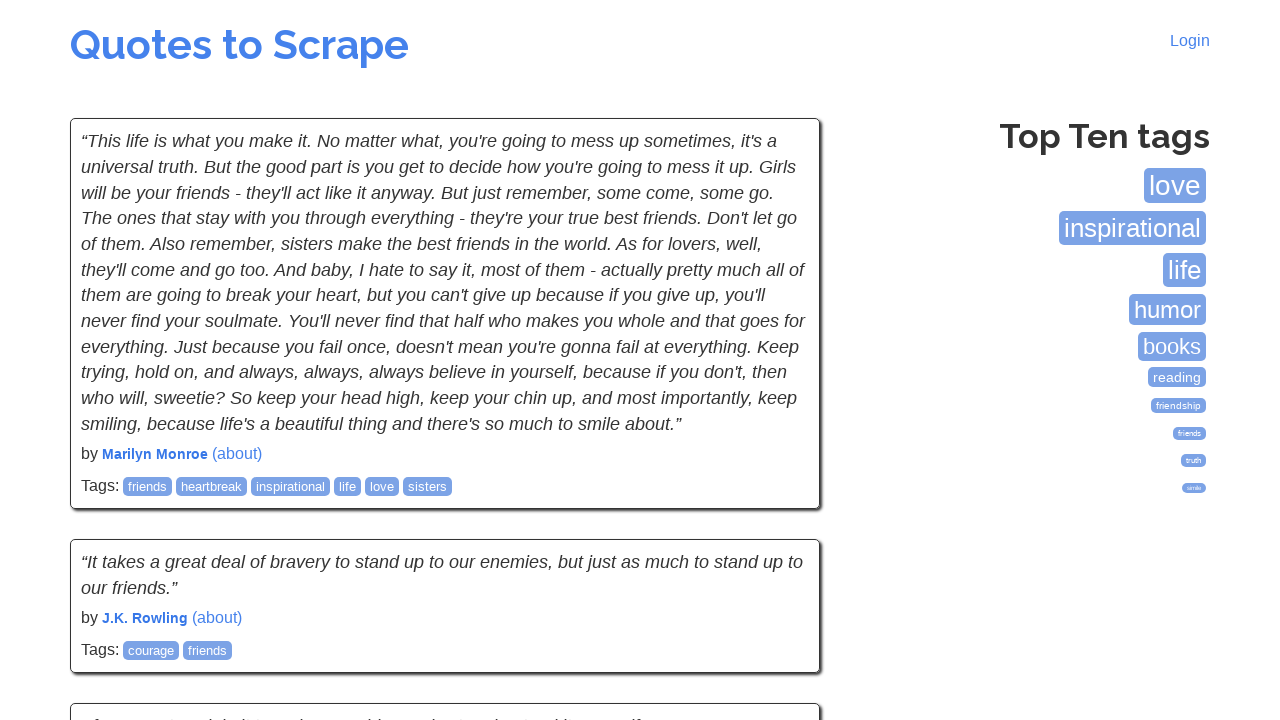

Verified quotes loaded on page 2
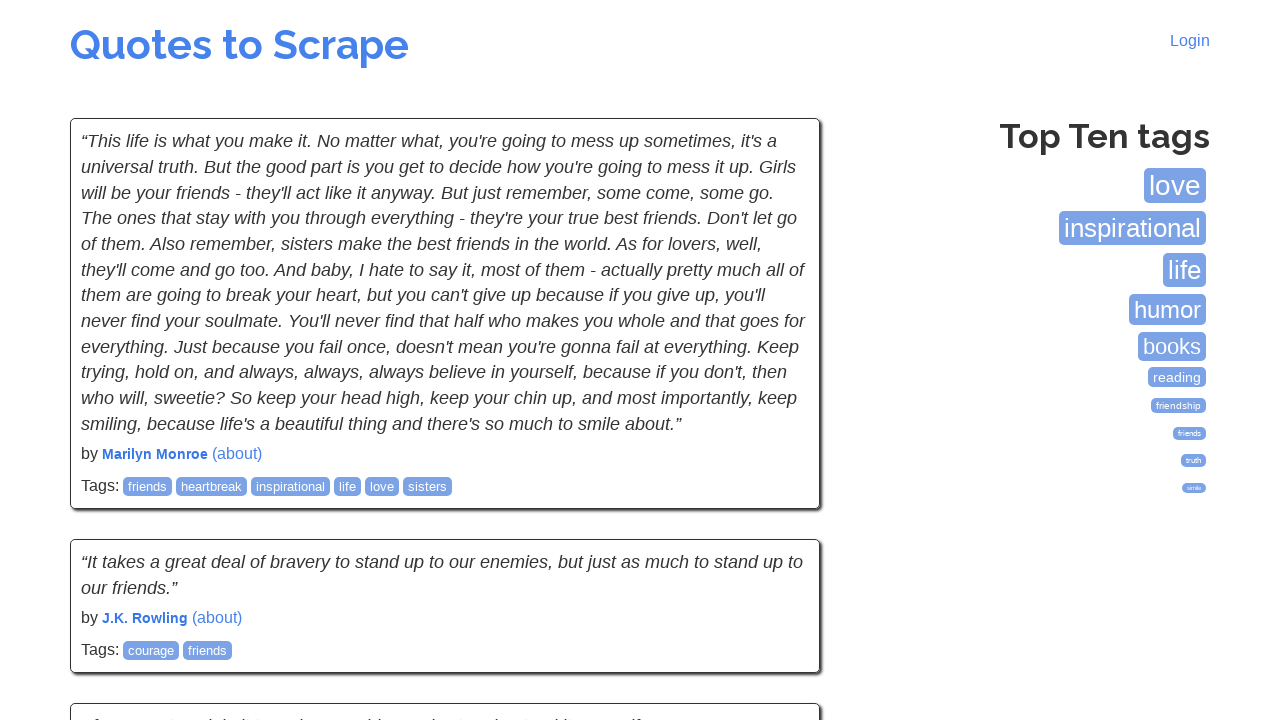

Clicked Next button to navigate to page 3 at (778, 542) on li.next a
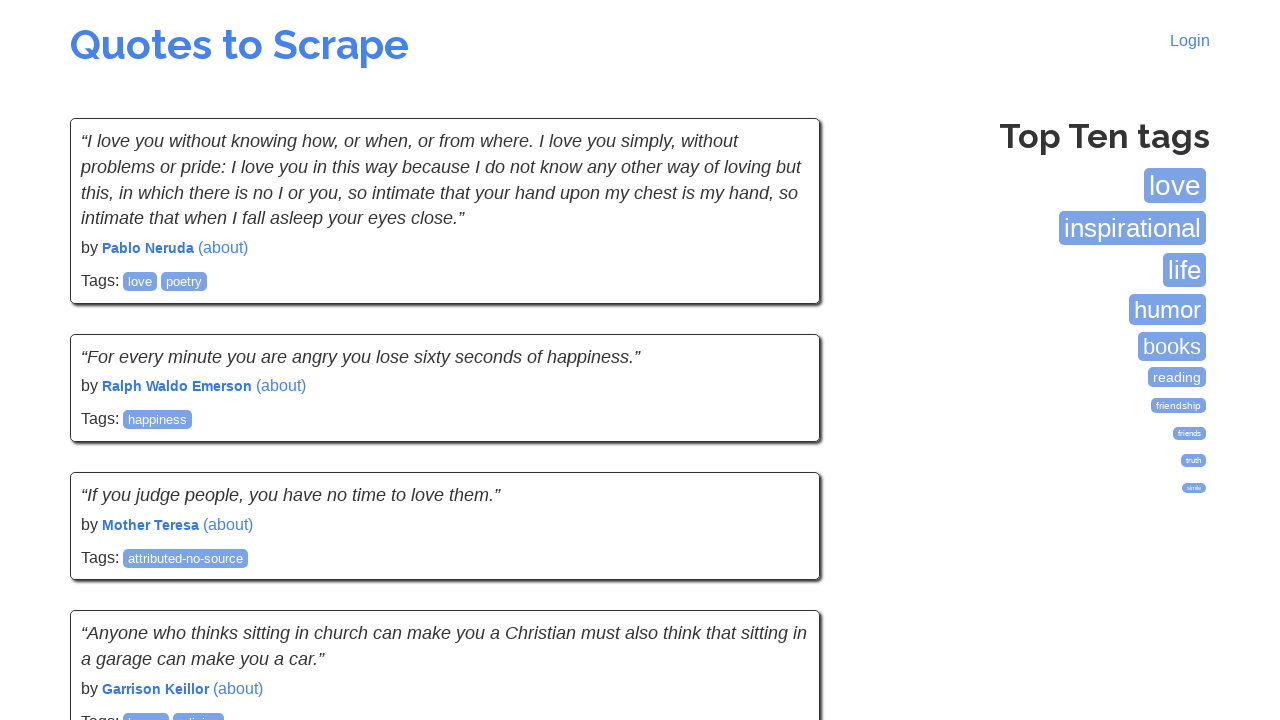

Verified quotes loaded on page 3
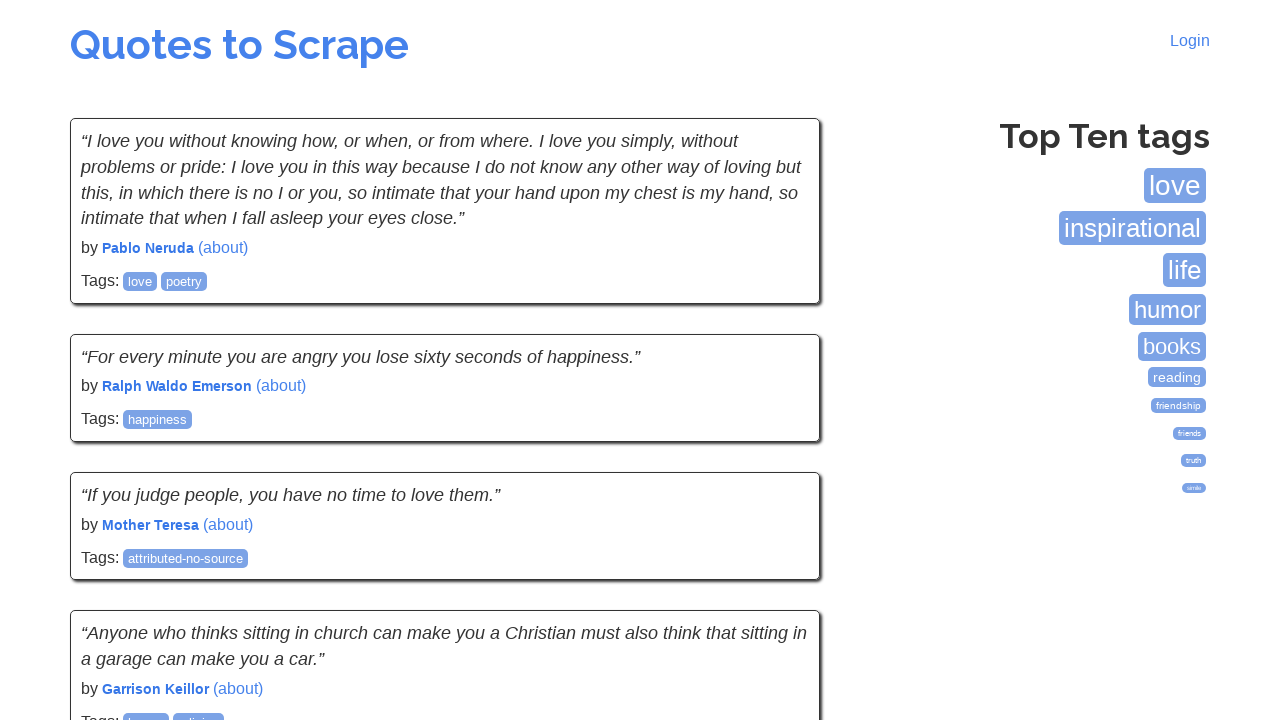

Clicked Next button to navigate to page 4 at (778, 542) on li.next a
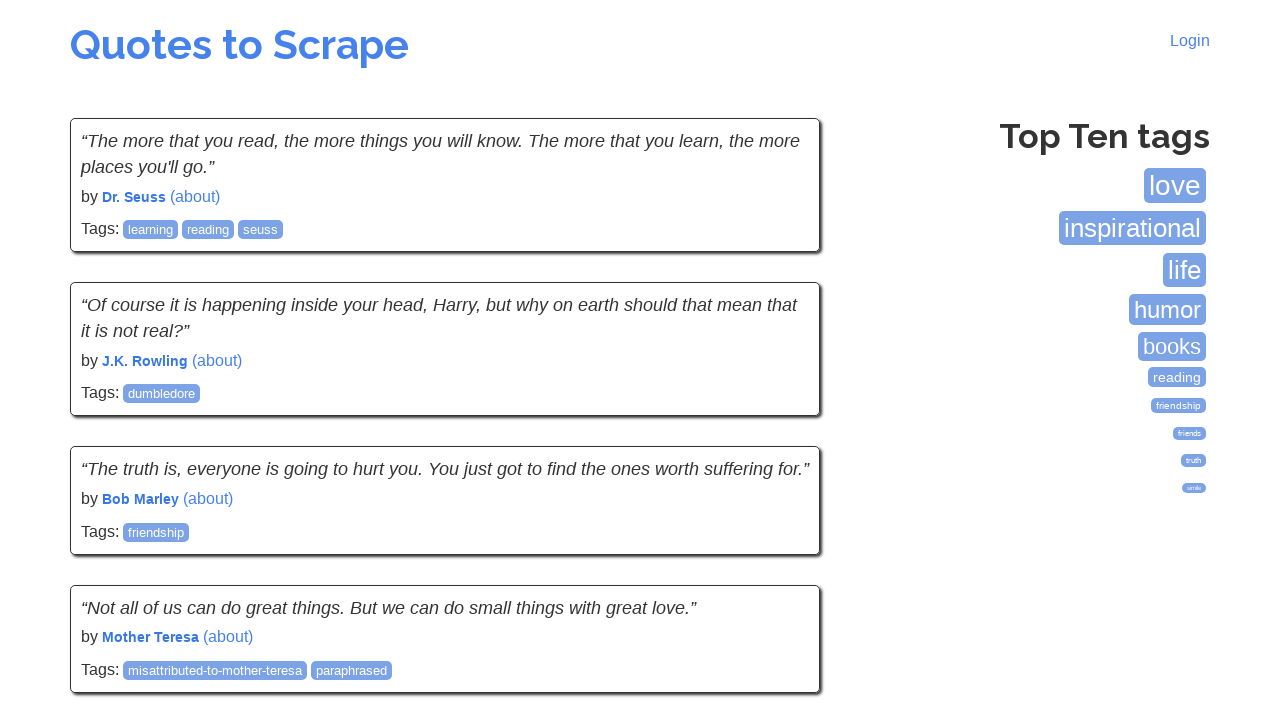

Verified quotes loaded on page 4
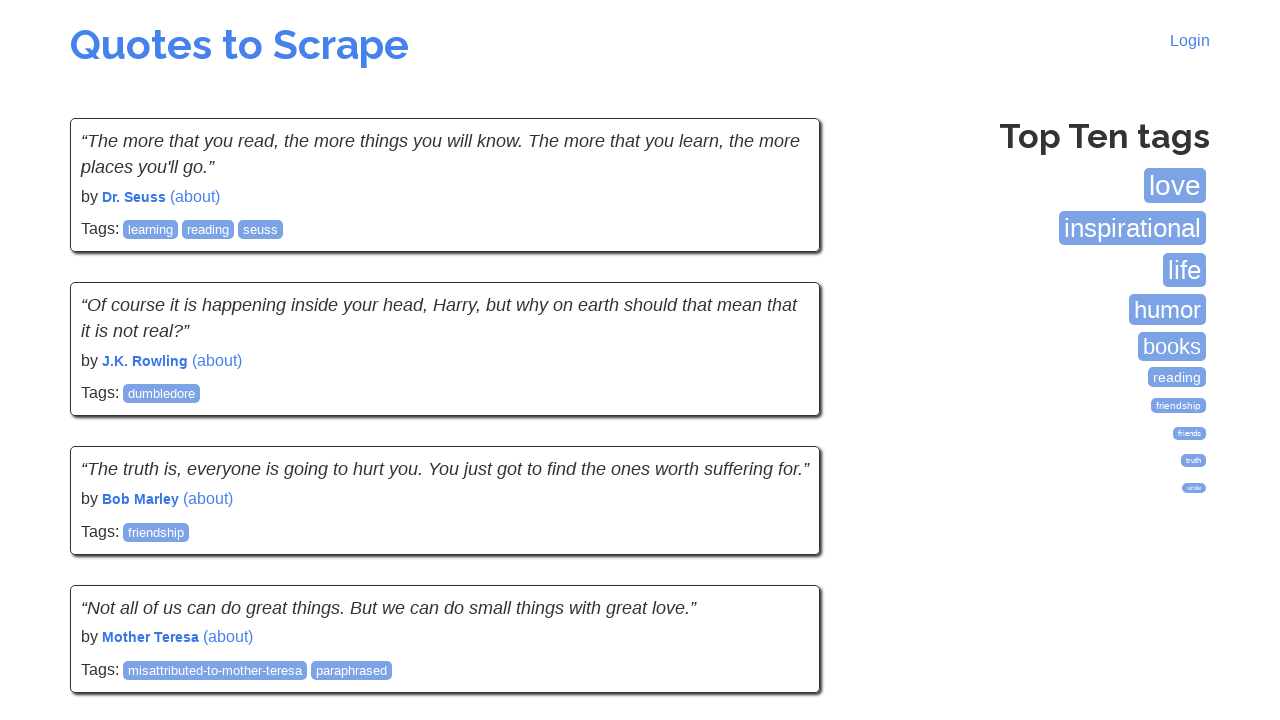

Clicked Next button to navigate to page 5 at (778, 542) on li.next a
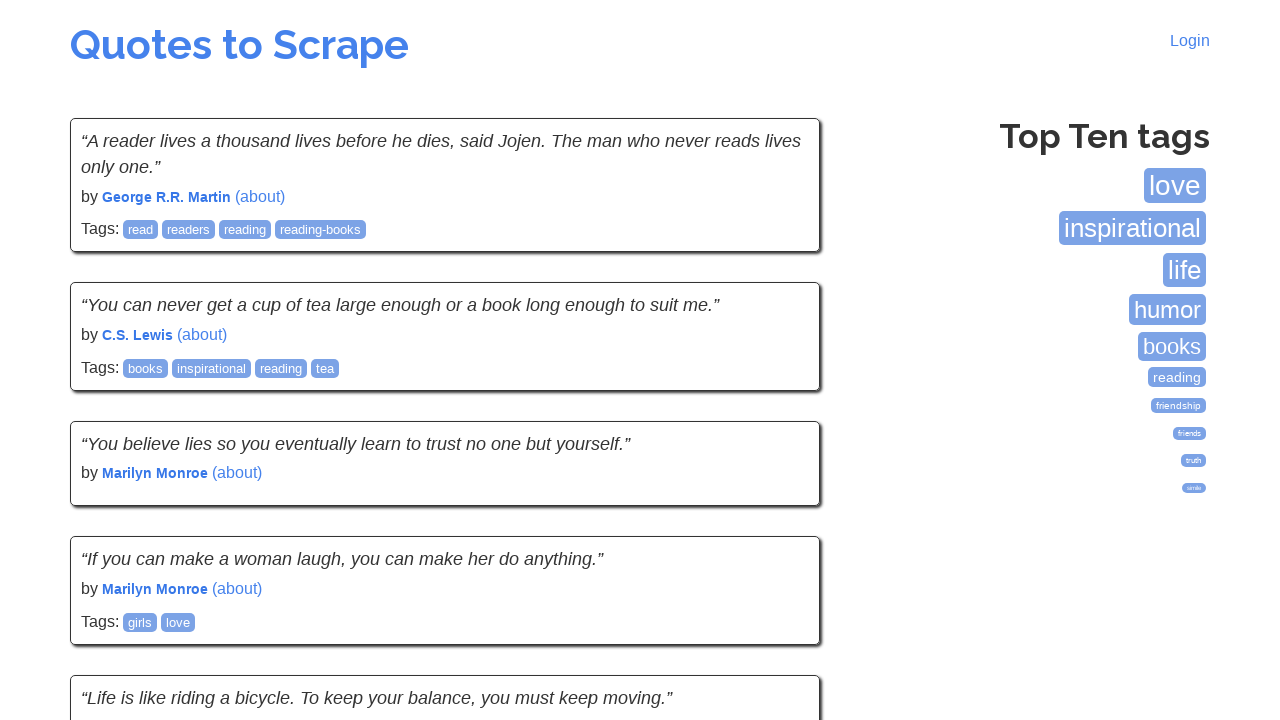

Verified quotes loaded on page 5
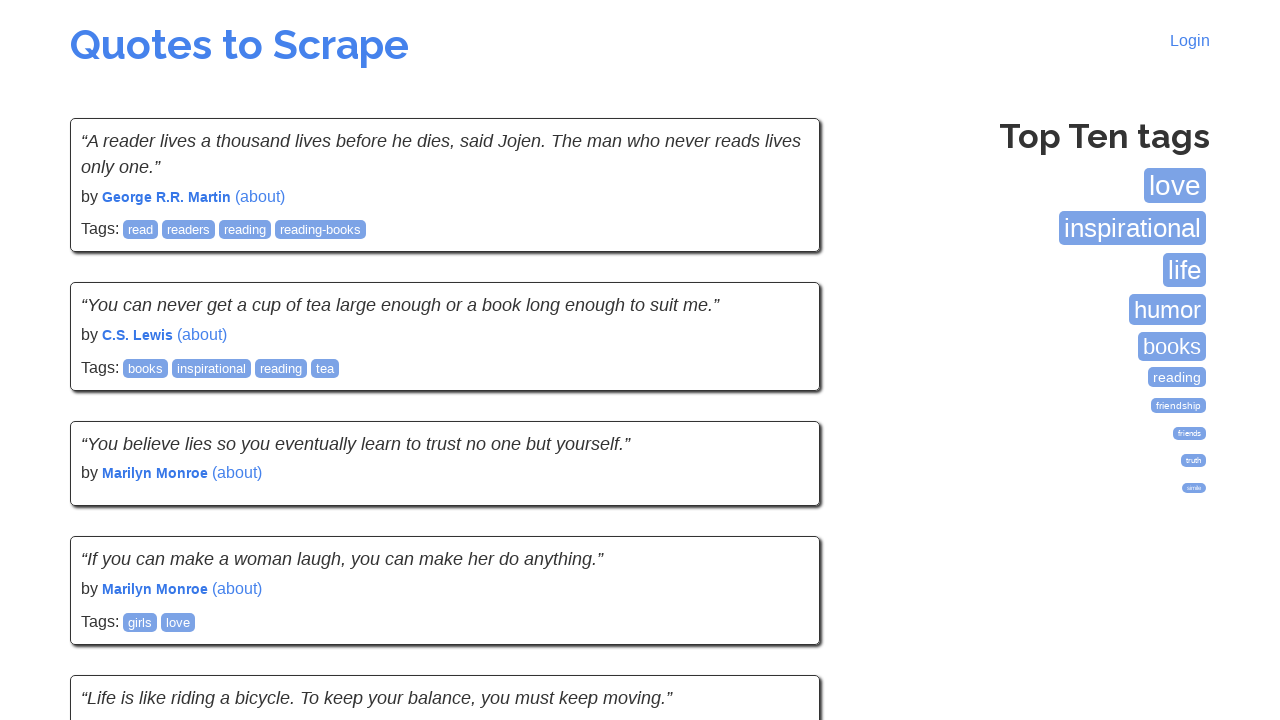

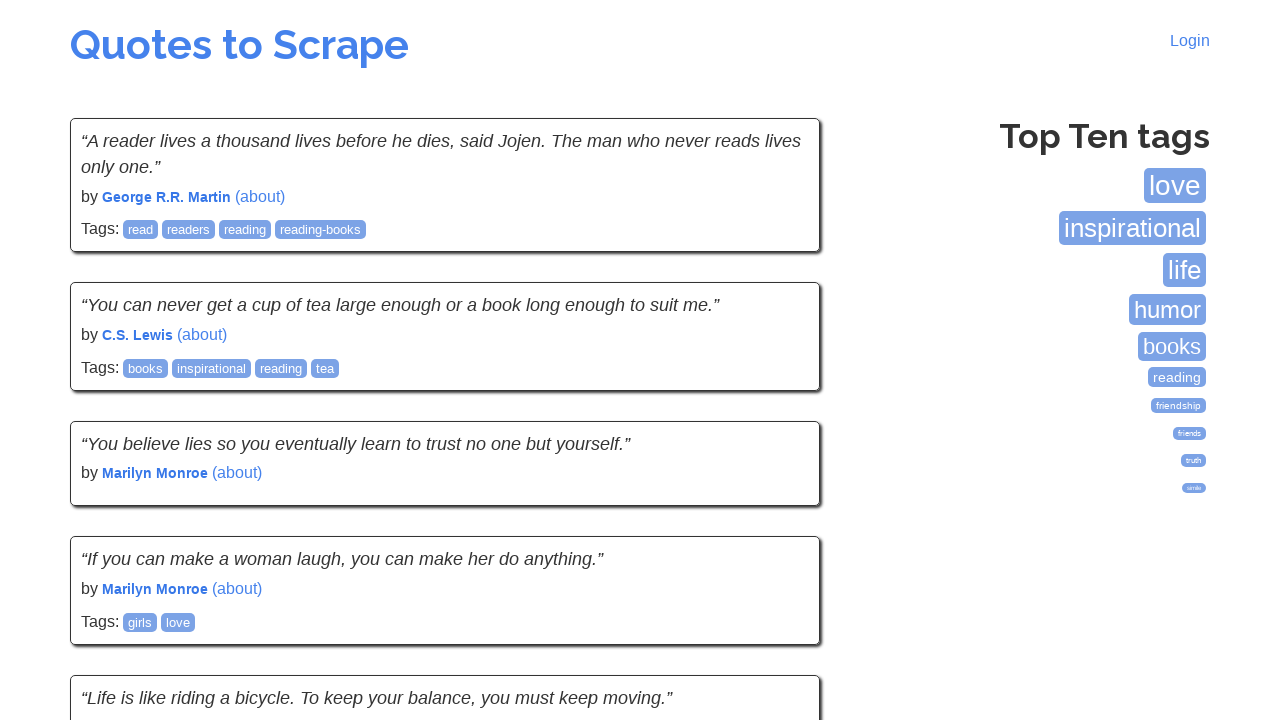